Tests clicking the Fudan University llama-scope link which opens in a new tab

Starting URL: https://neuronpedia.org

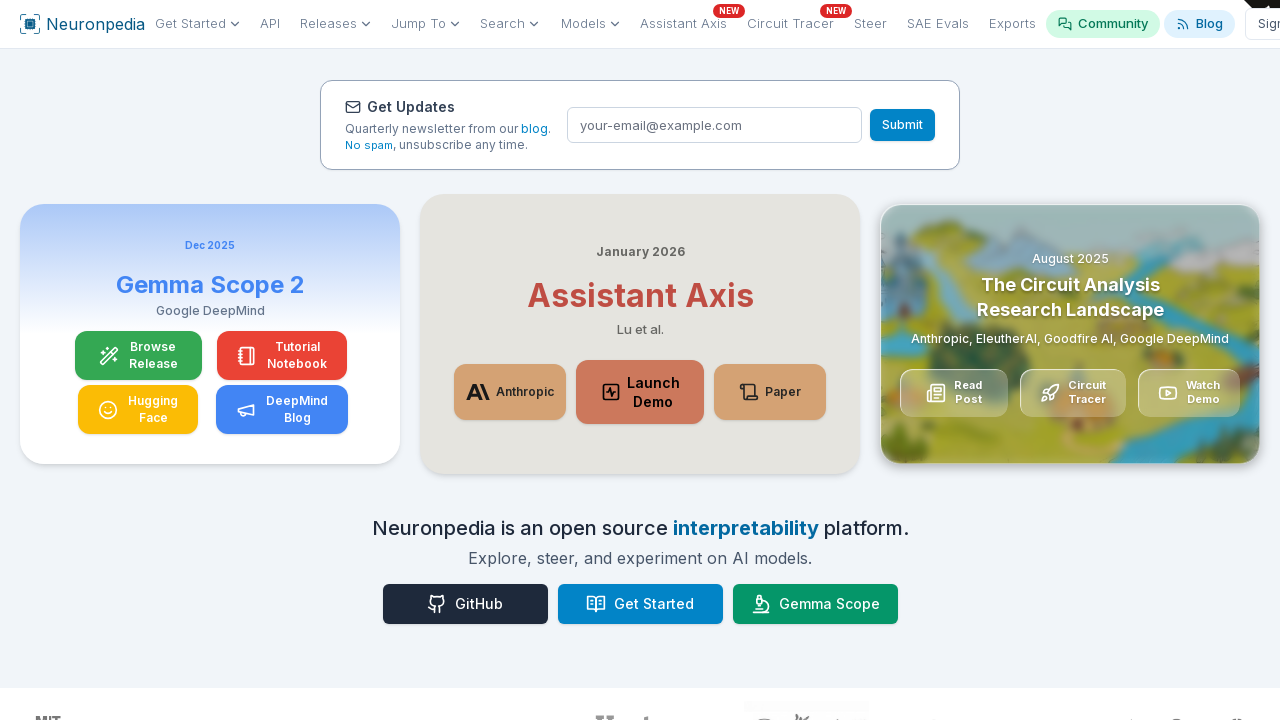

Clicked Fudan University llama-scope link at (806, 685) on a[target="_blank"][href*="llama-scope"]
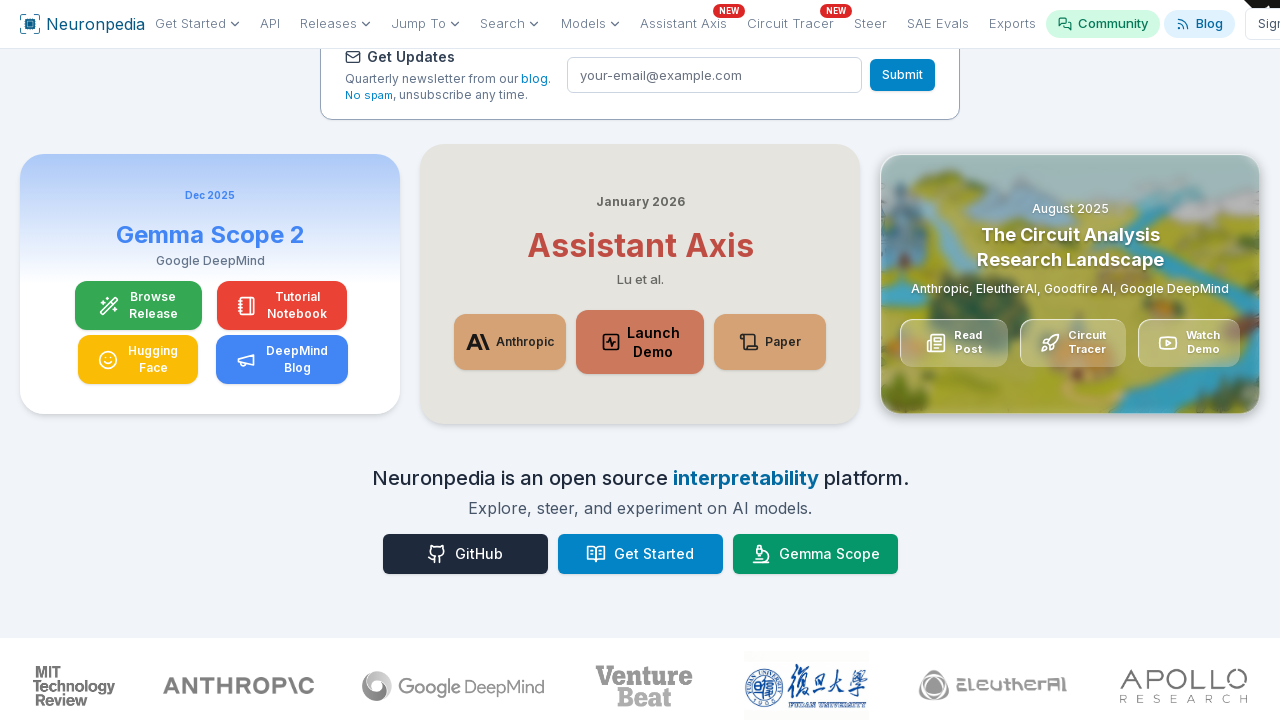

New tab opened with llama-scope
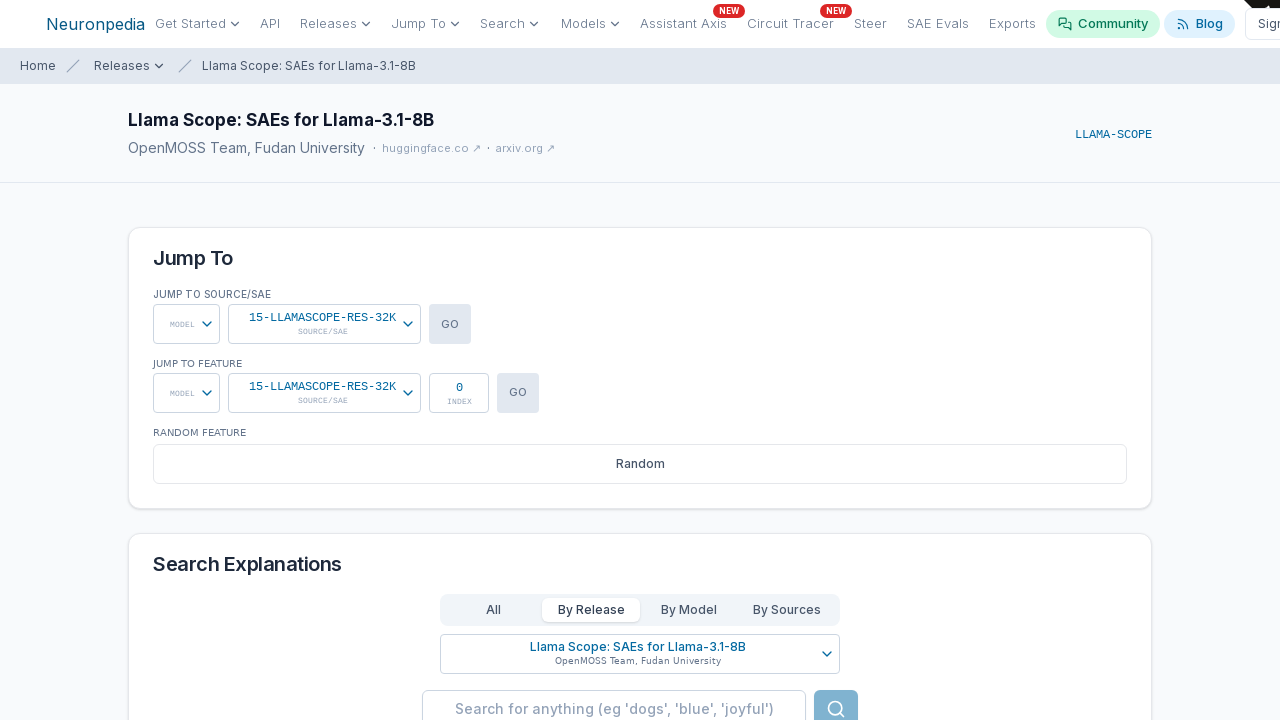

Verified new tab URL contains 'llama-scope'
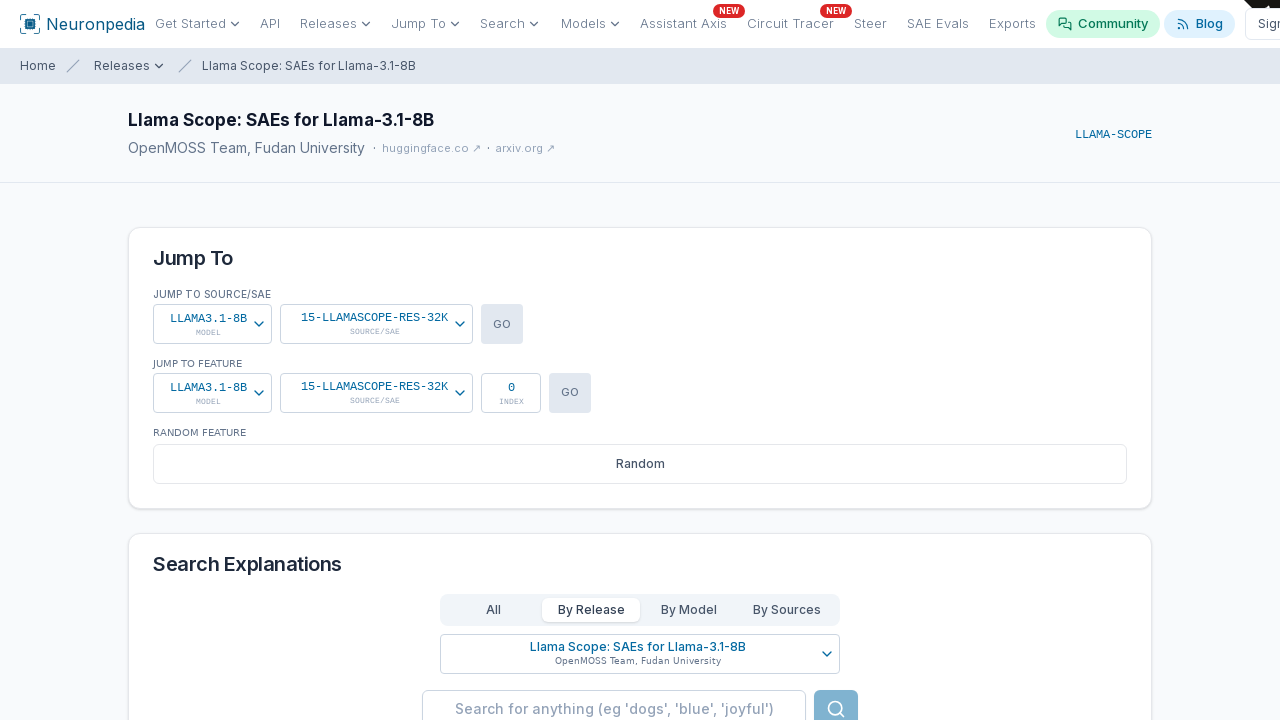

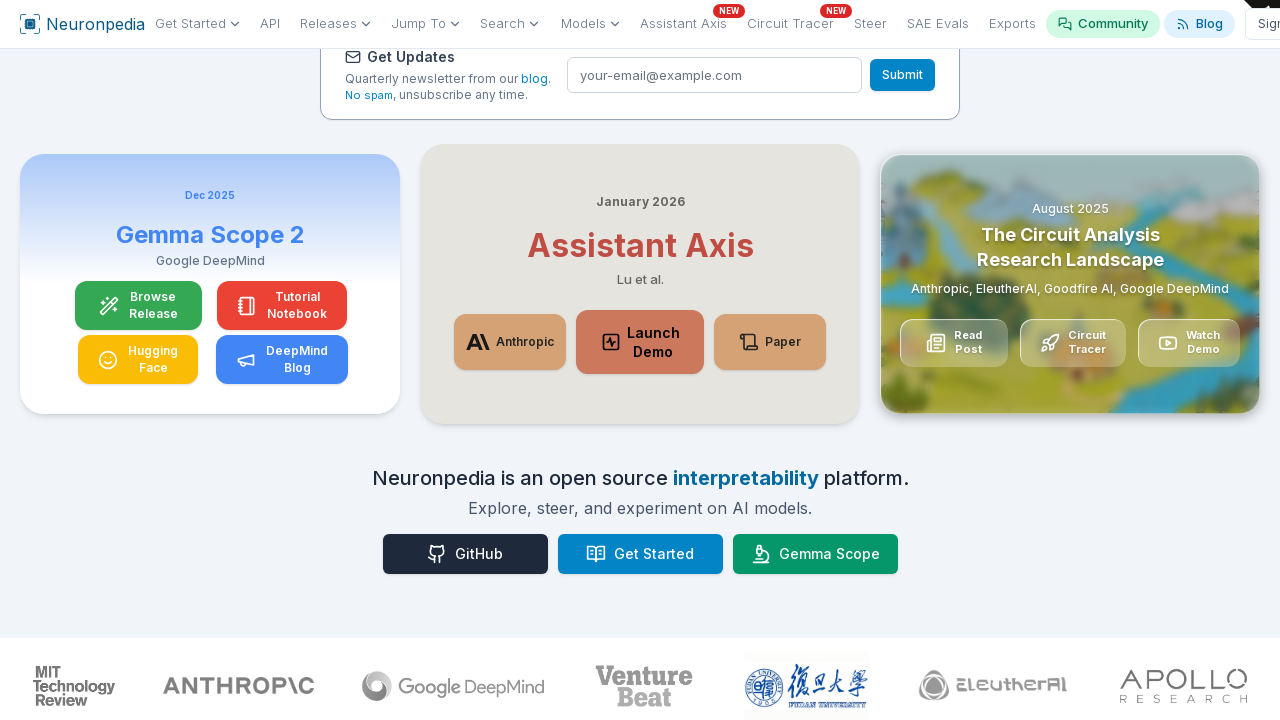